Tests finding and clicking a link by partial link text (a calculated mathematical value), then fills out a multi-field form with name, last name, city, and country, and submits it.

Starting URL: http://suninjuly.github.io/find_link_text

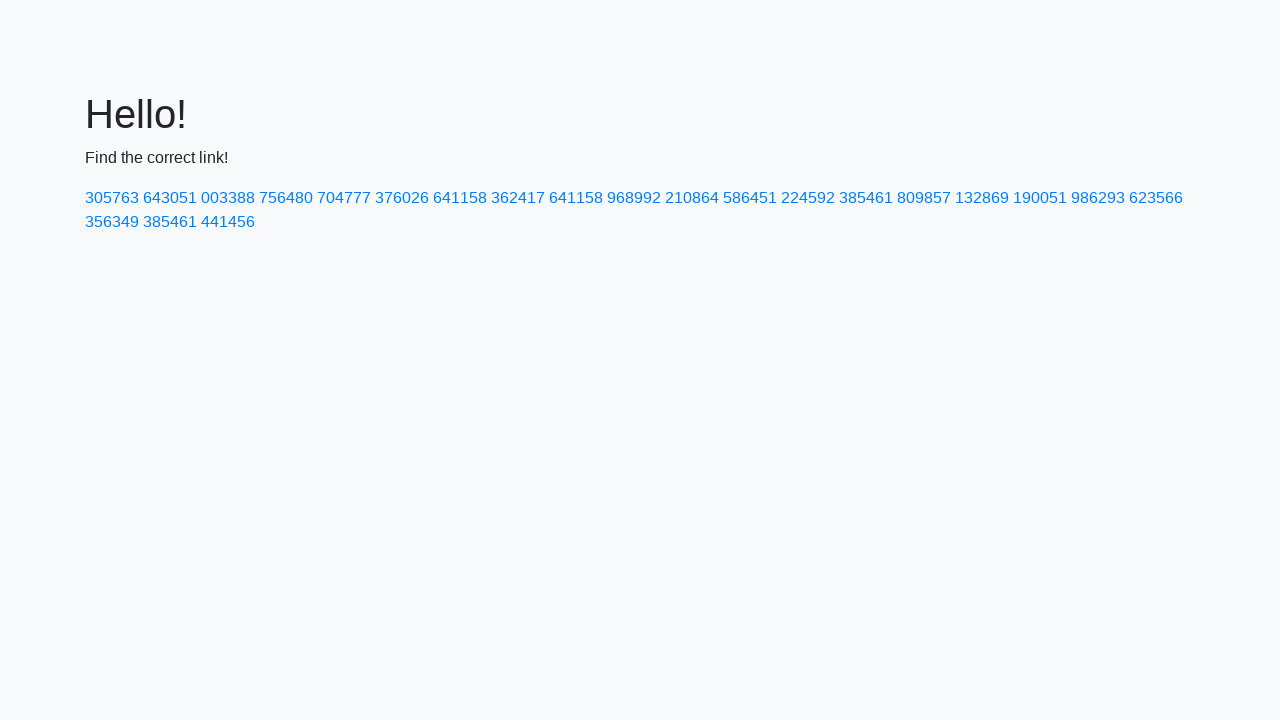

Clicked link with calculated text '224592' at (808, 198) on a:has-text('224592')
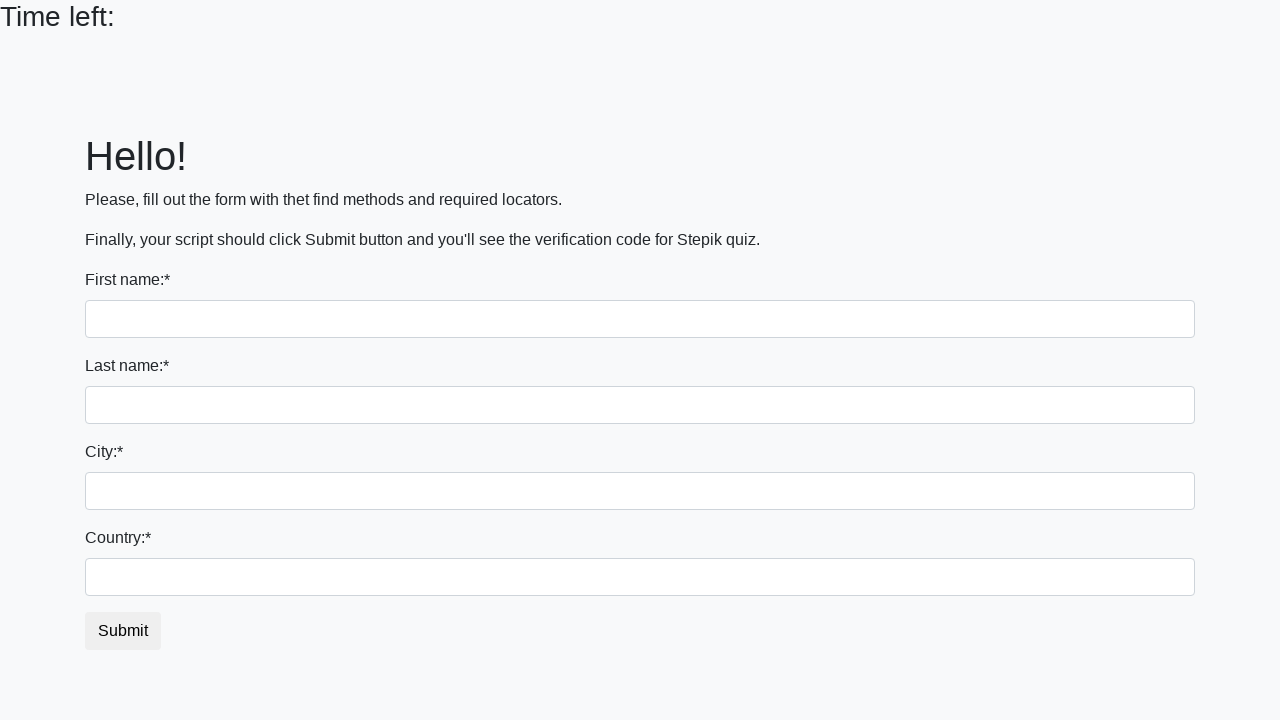

Filled in first name field with 'Ivan' on input
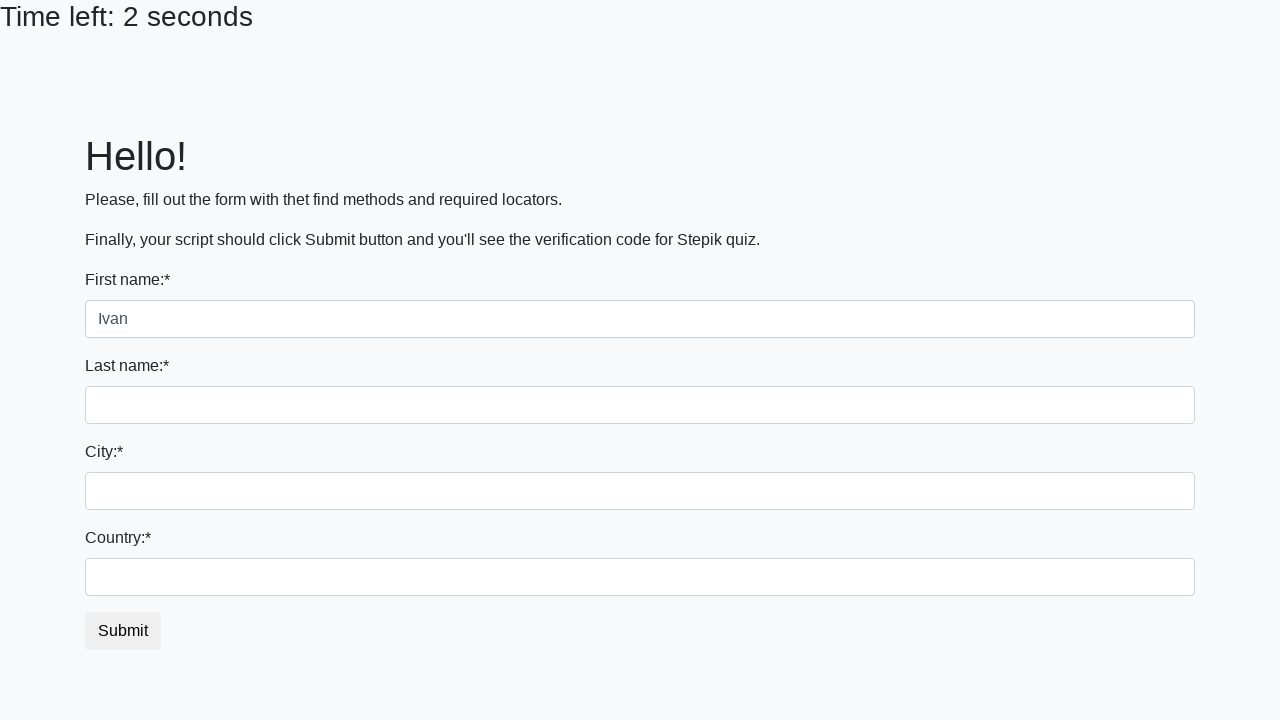

Filled in last name field with 'Petrov' on input[name='last_name']
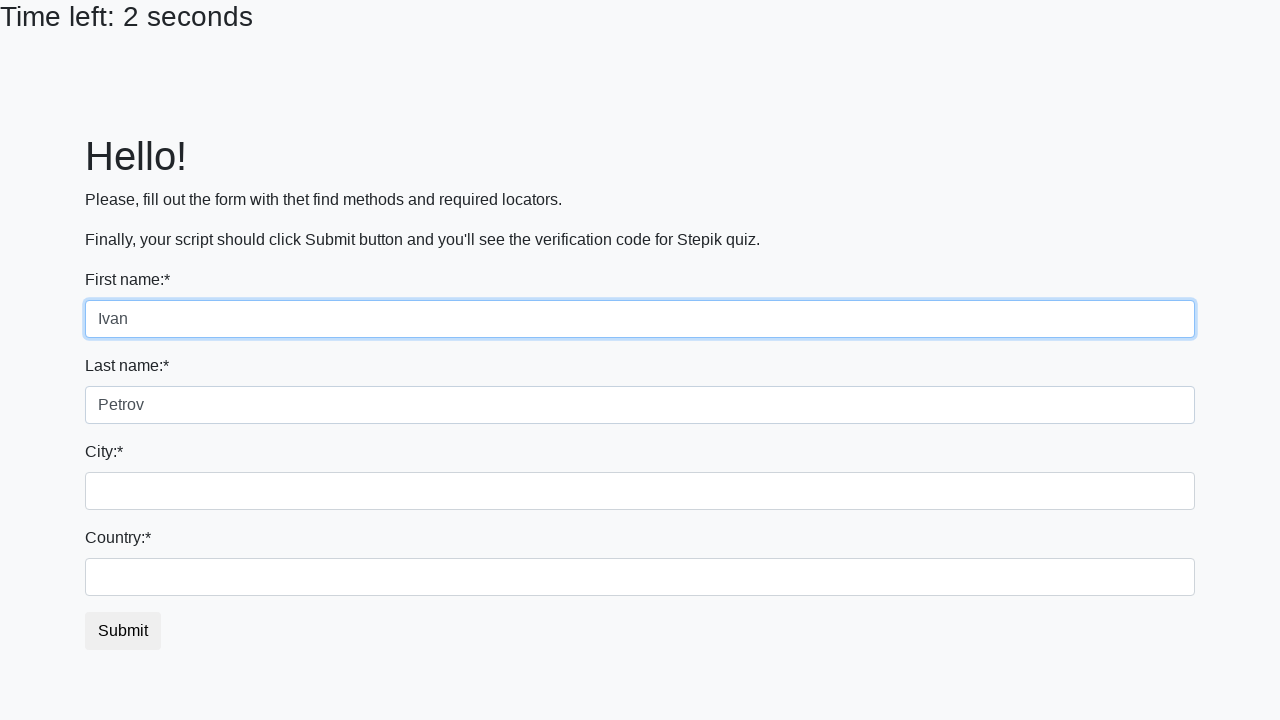

Filled in city field with 'Smolensk' on .form-control.city
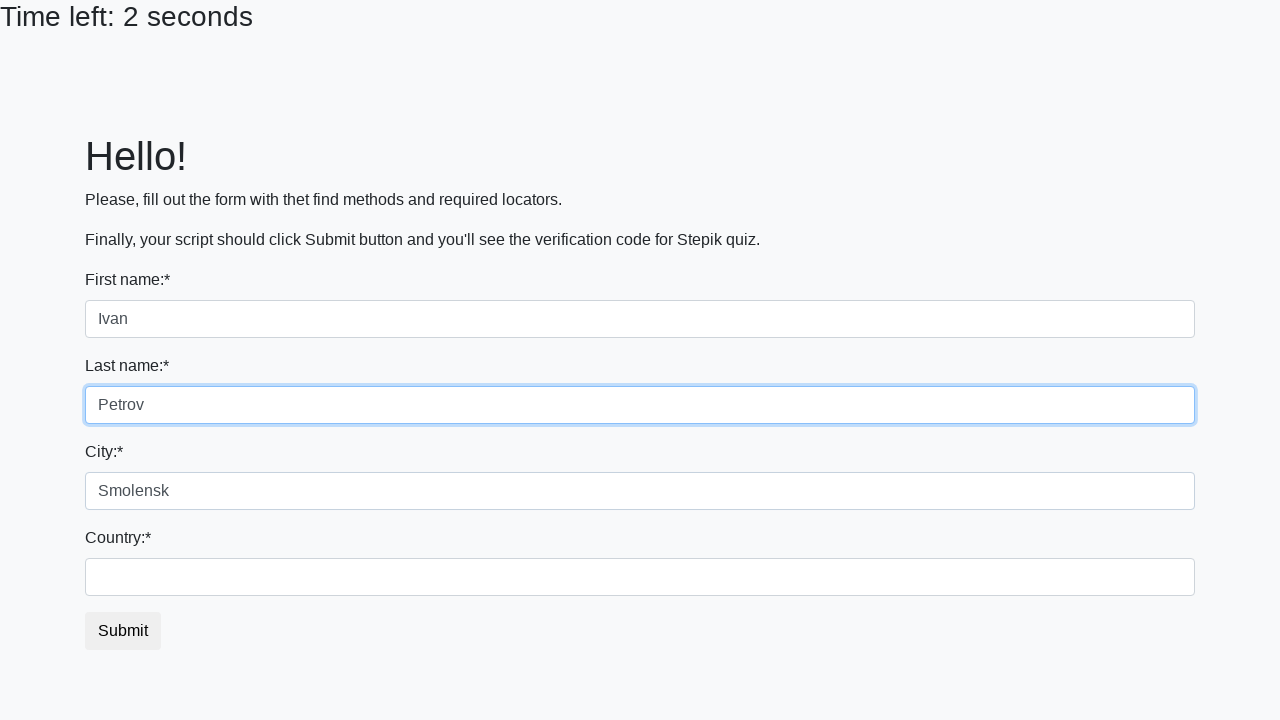

Filled in country field with 'Russia' on #country
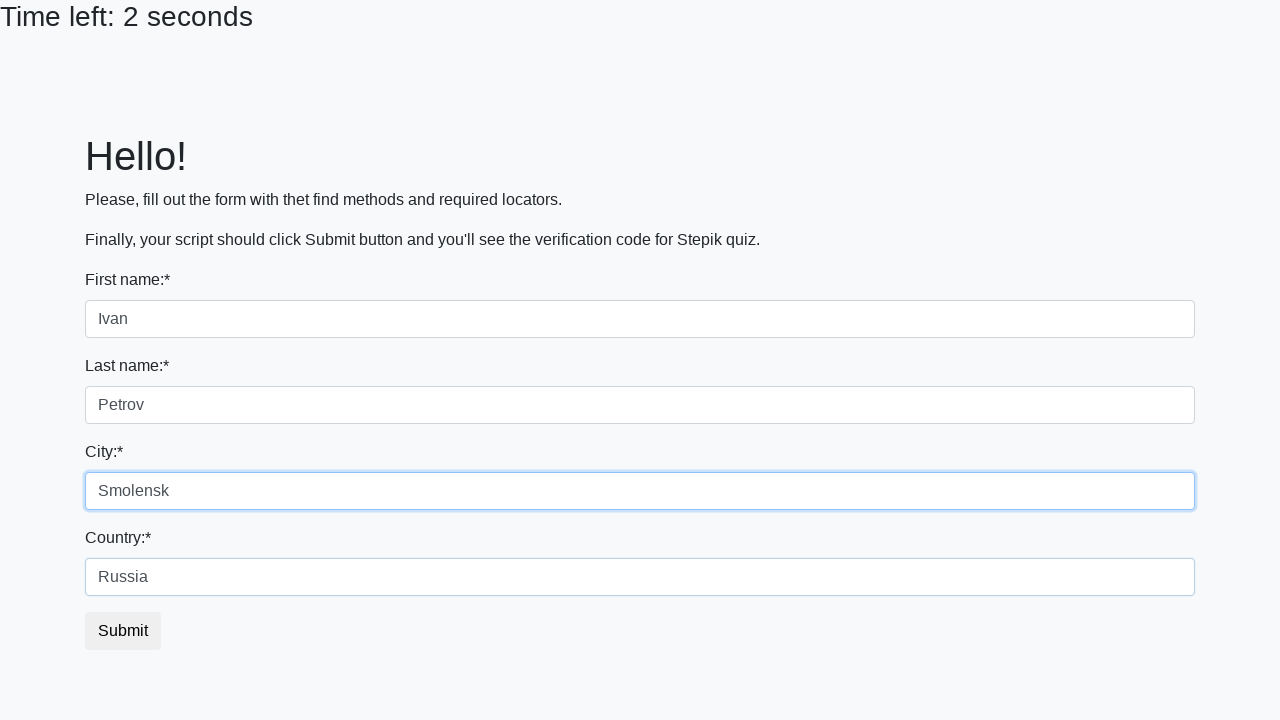

Clicked submit button to submit form at (123, 631) on button.btn
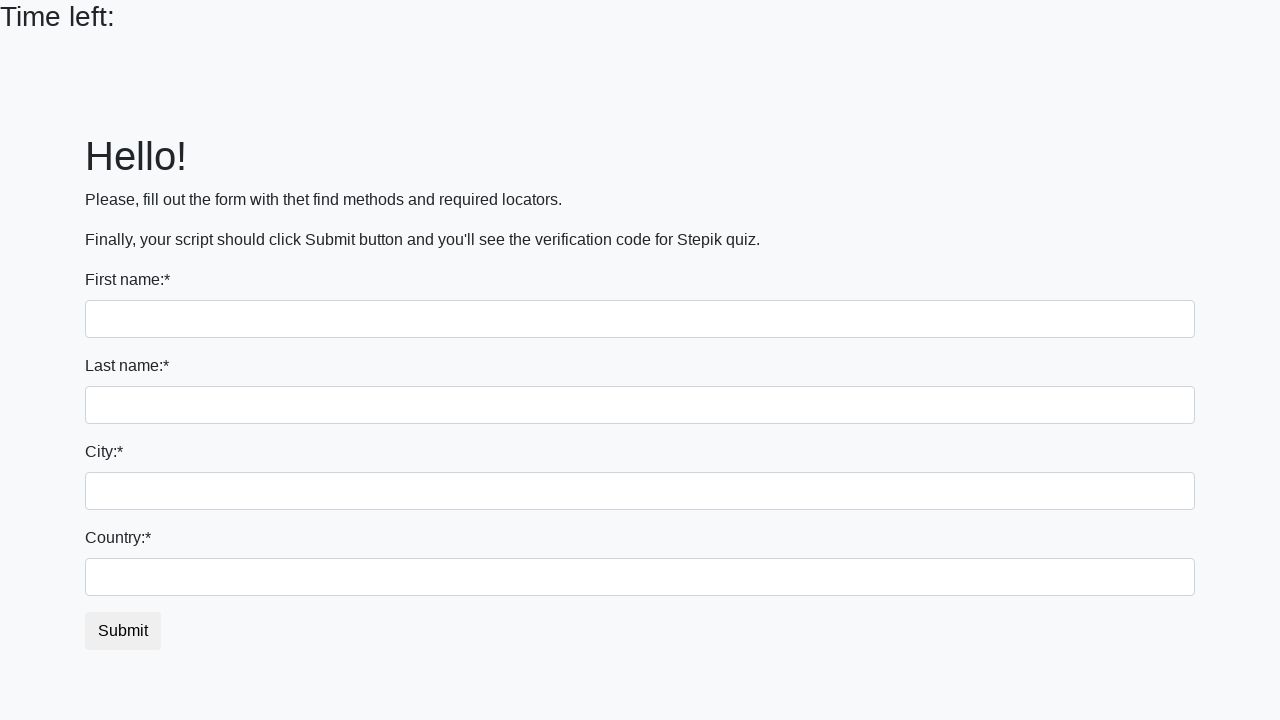

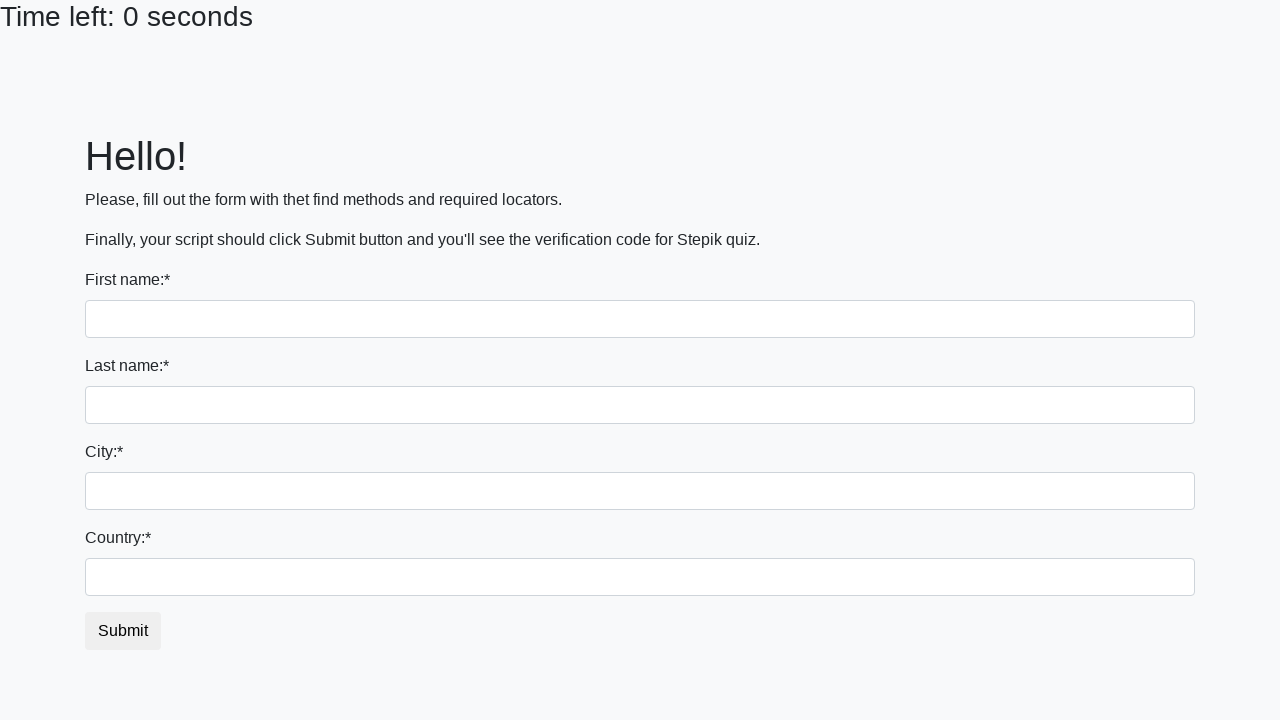